Navigates to the Argos UK homepage and clicks on the Account button in the navigation

Starting URL: https://www.argos.co.uk/

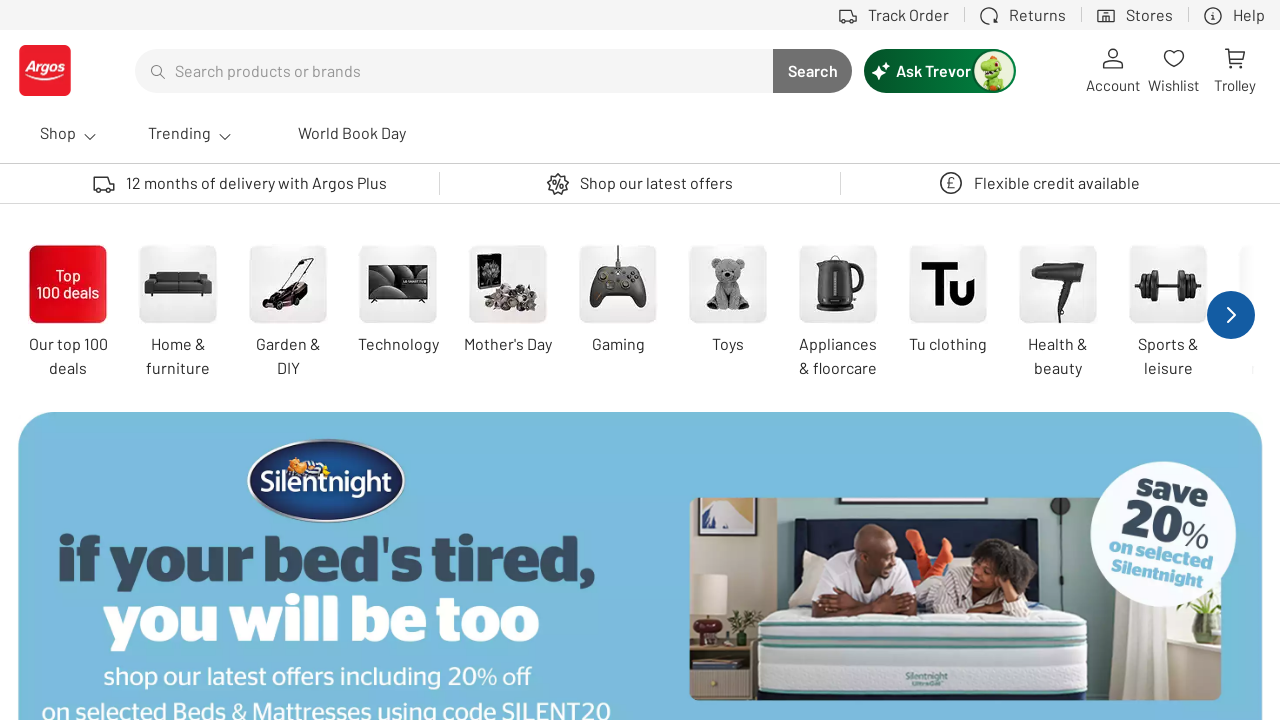

Navigated to Argos UK homepage
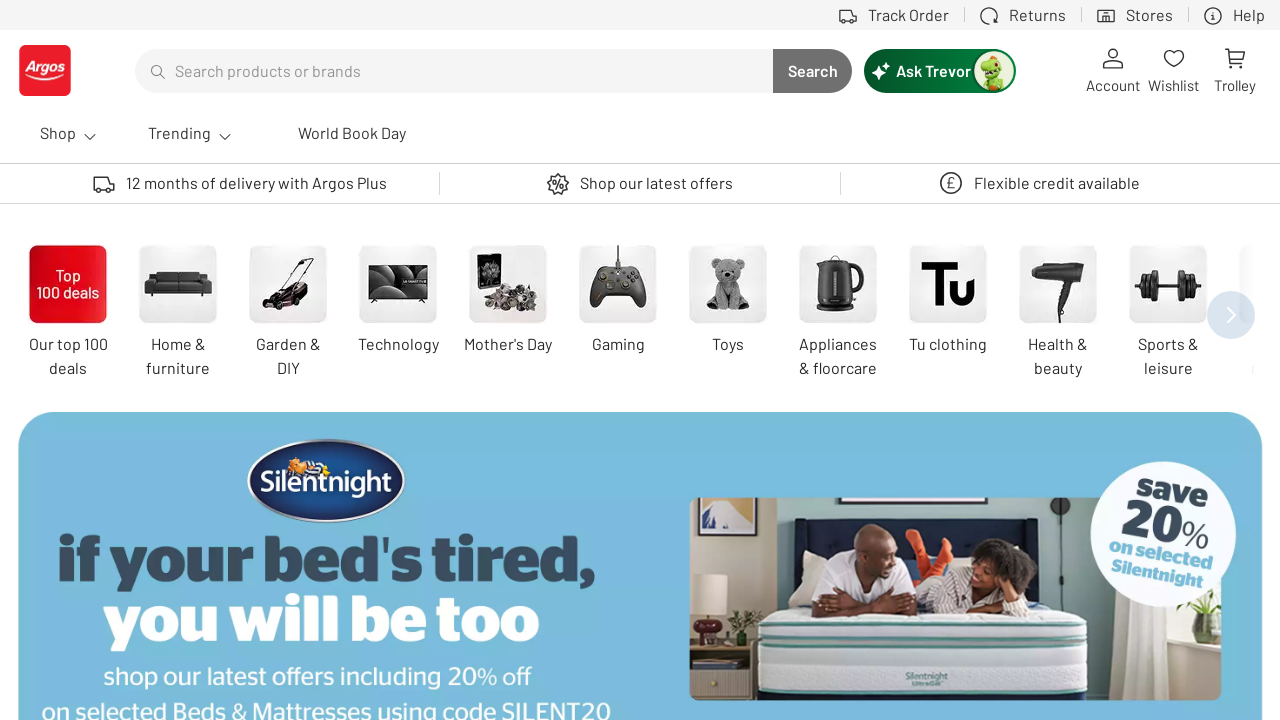

Clicked Account button in navigation at (1112, 82) on text=Account
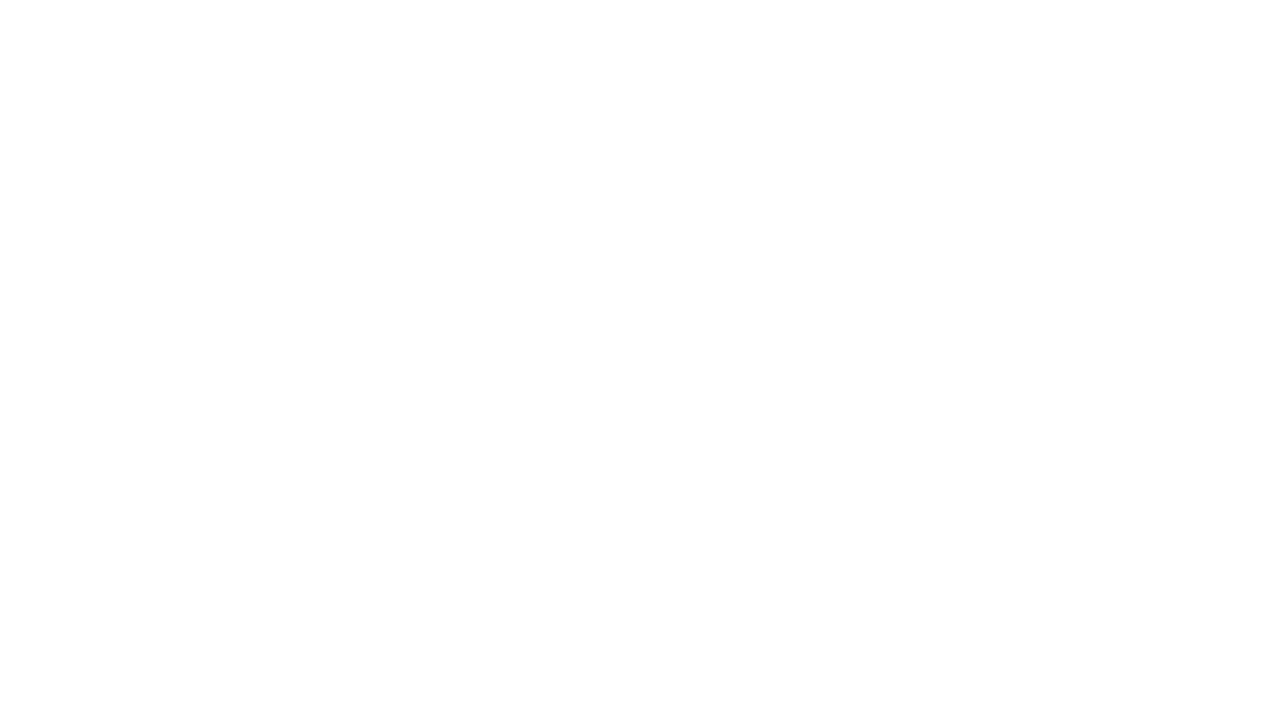

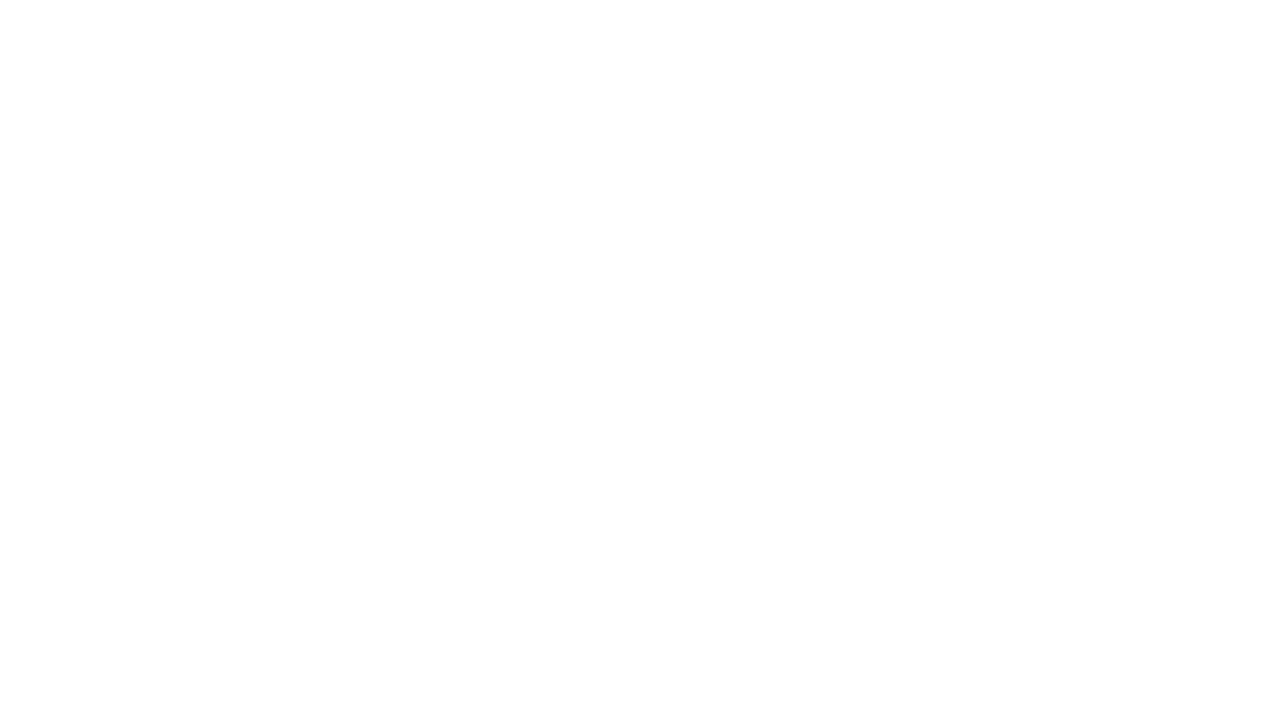